Tests right-click context menu interaction by performing a right-click on an element and navigating through menu options using arrow keys

Starting URL: https://swisnl.github.io/jQuery-contextMenu/demo.html

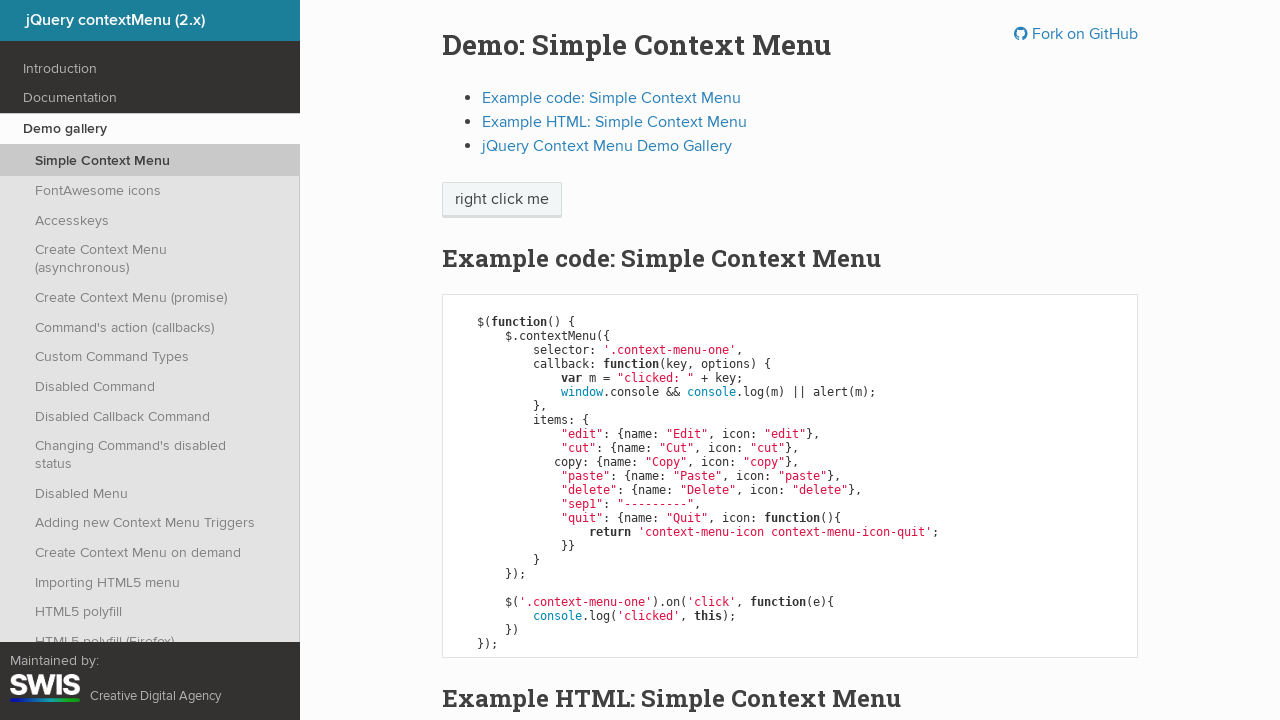

Located the 'right click me' element
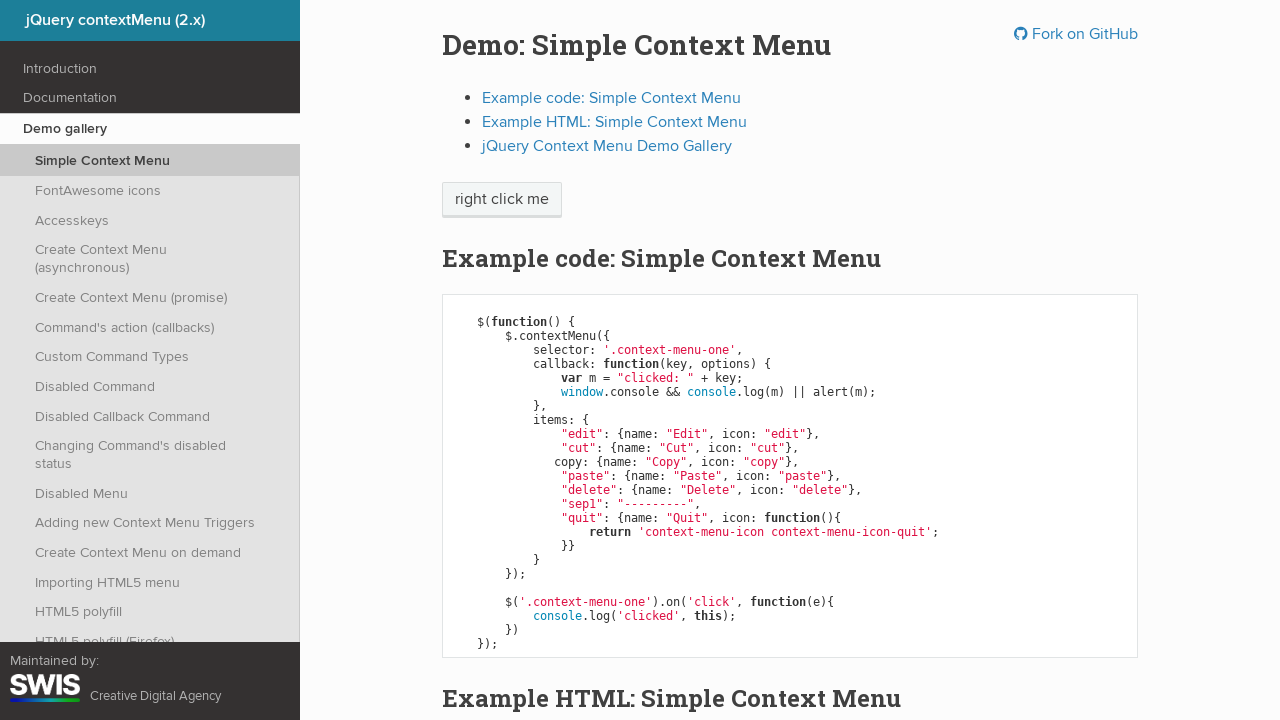

Performed right-click on the element to open context menu at (502, 200) on xpath=//span[contains(text(),"right click me")]
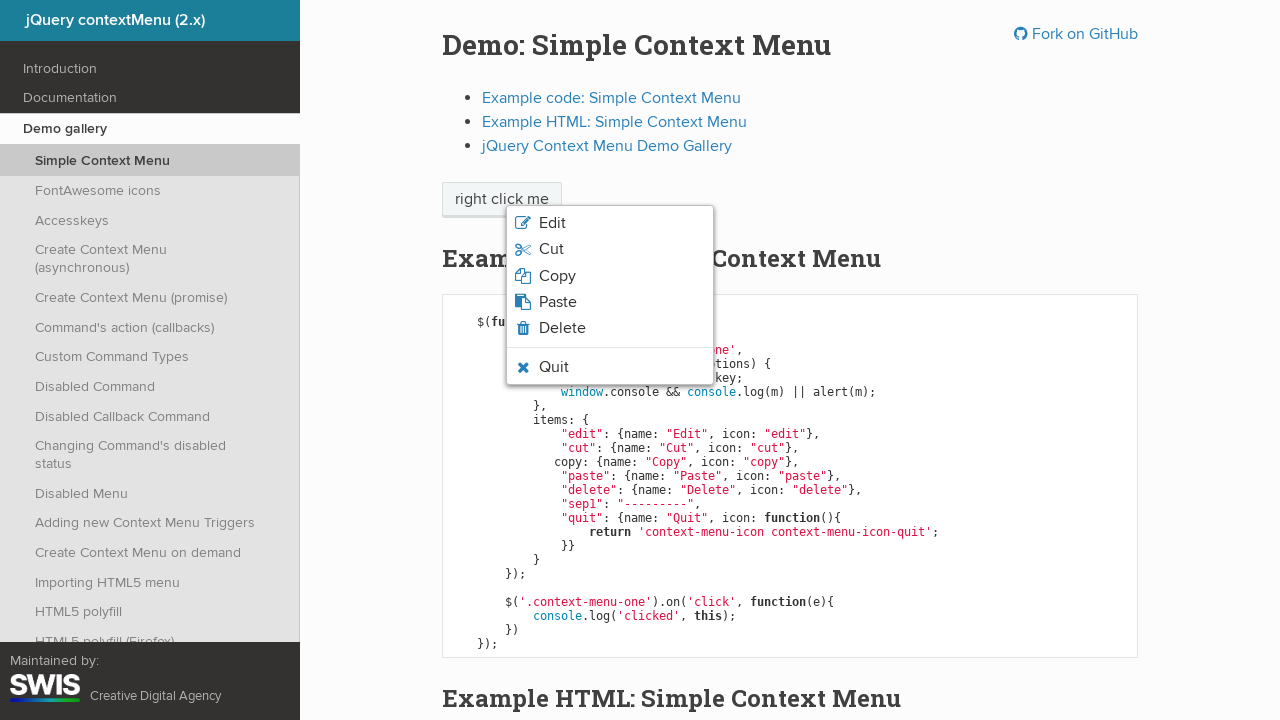

Pressed ArrowDown to navigate context menu
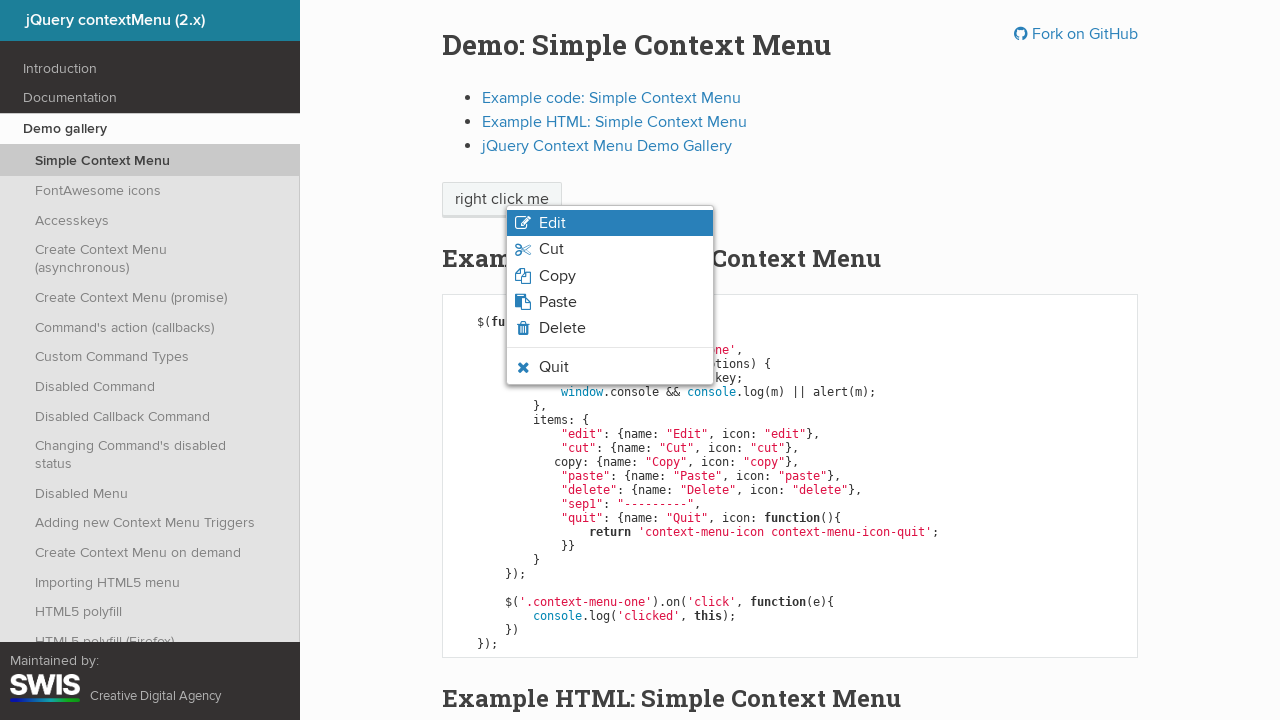

Waited 3000ms
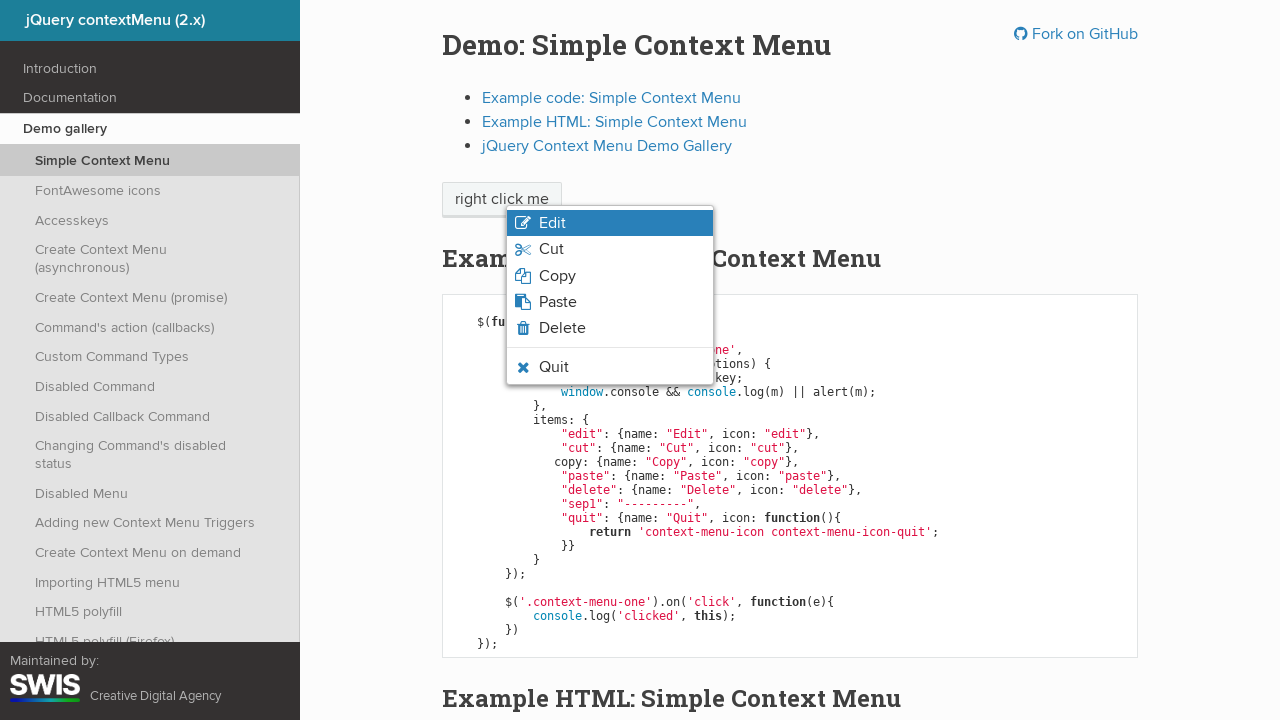

Pressed ArrowDown again to navigate context menu
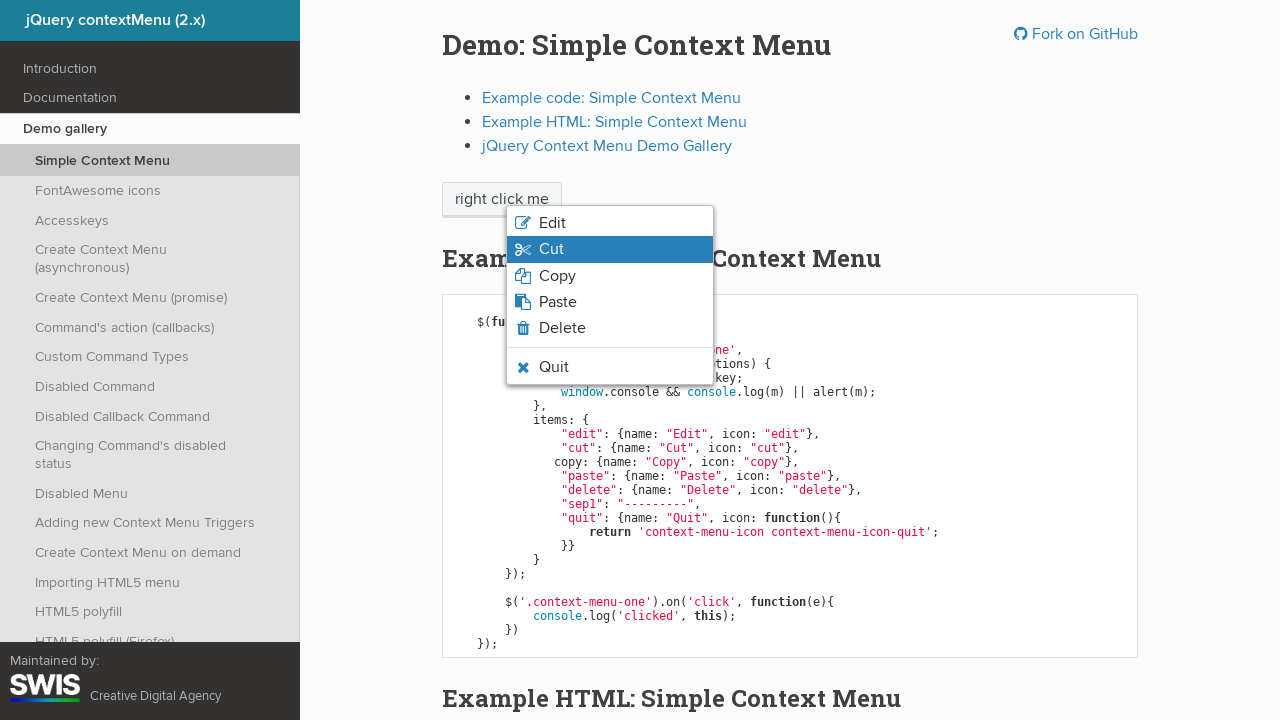

Waited 2000ms
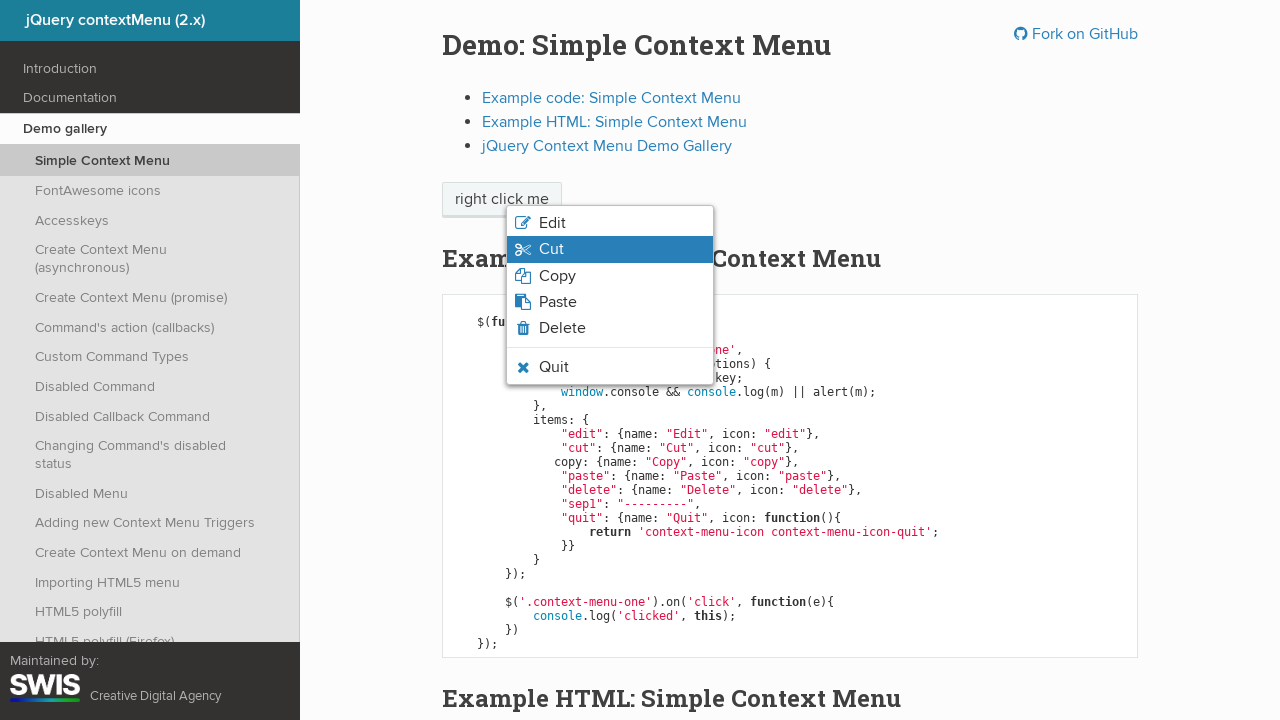

Pressed Enter to select menu item
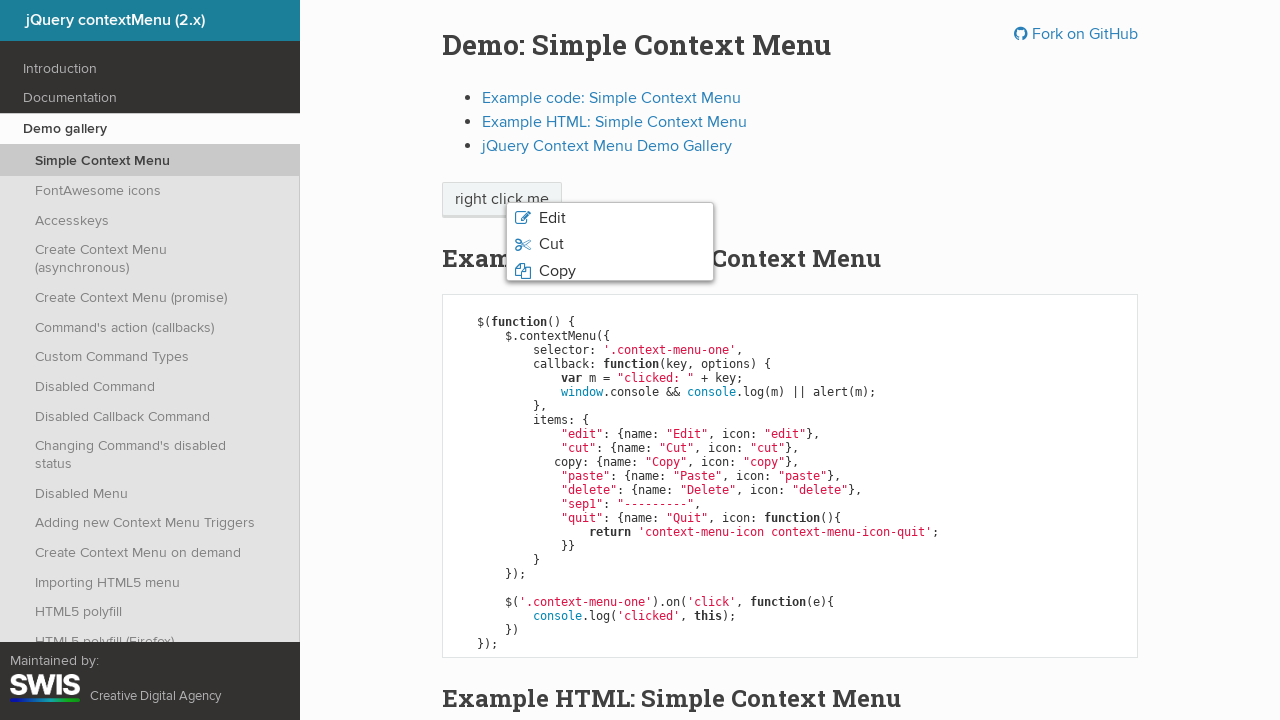

Set up handler to accept any dialog boxes
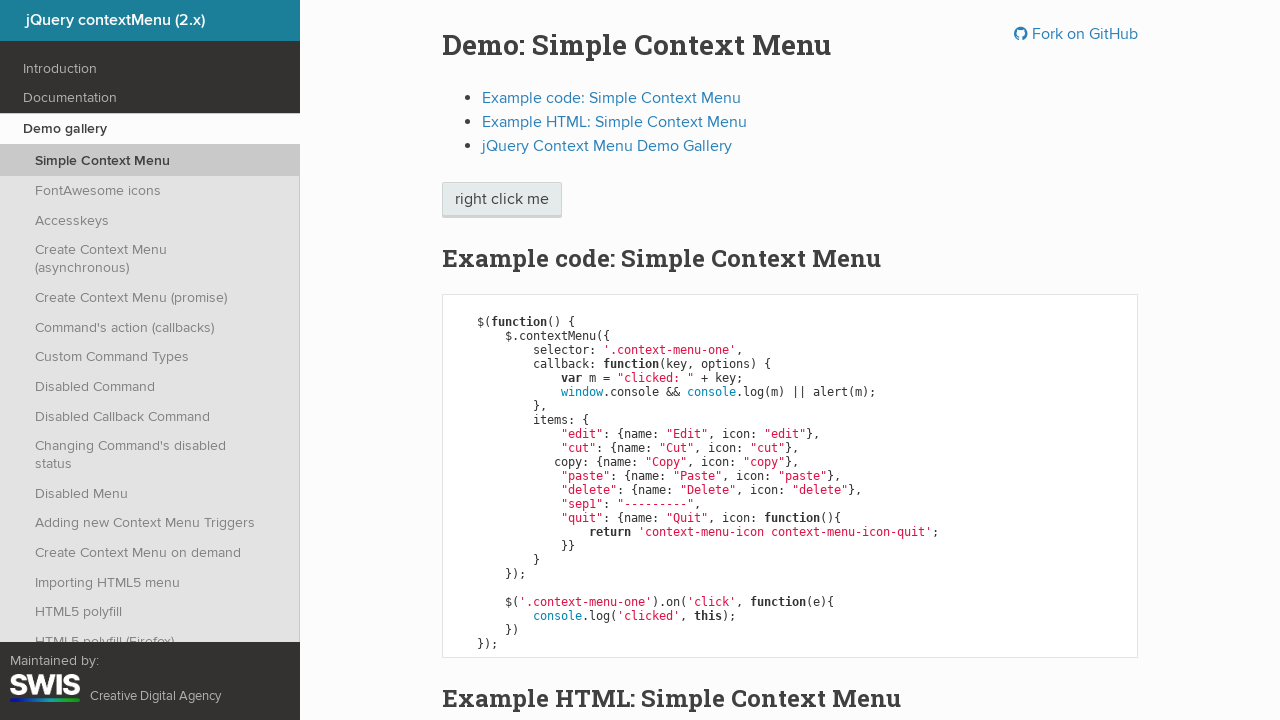

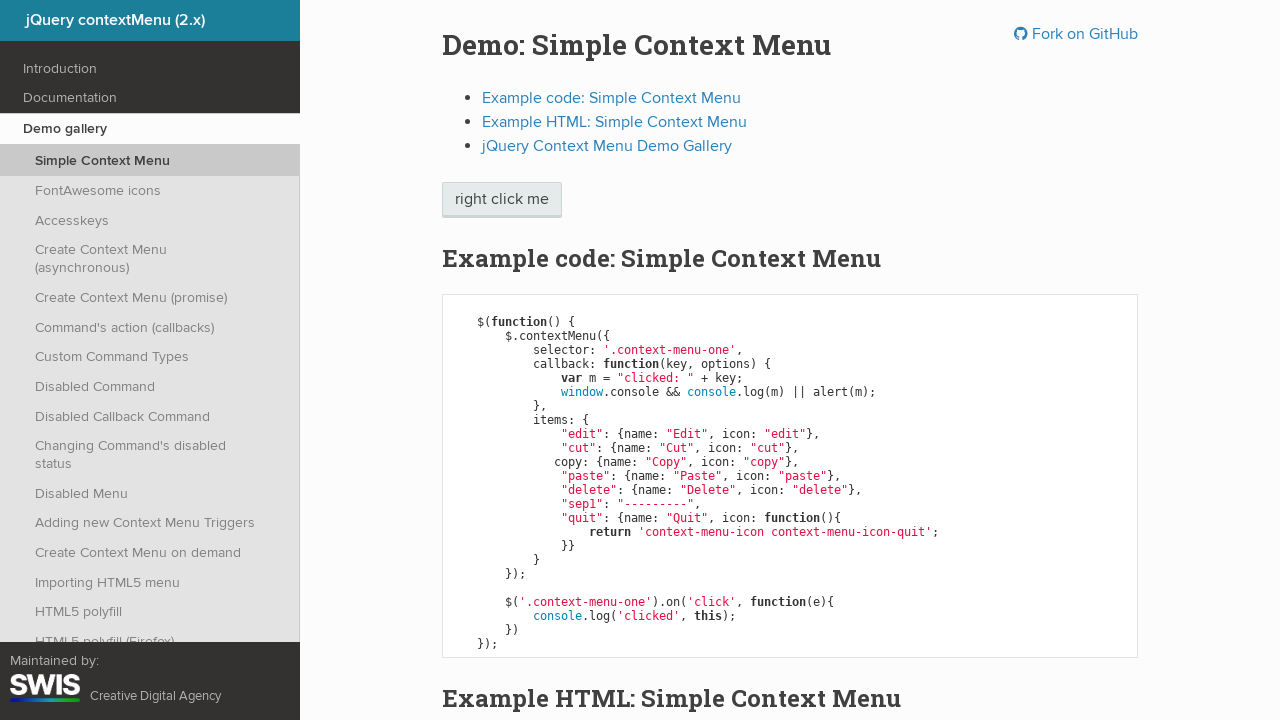